Tests JavaScript alert functionality by clicking a button that triggers an alert and then accepting/dismissing the alert dialog.

Starting URL: https://demoqa.com/alerts

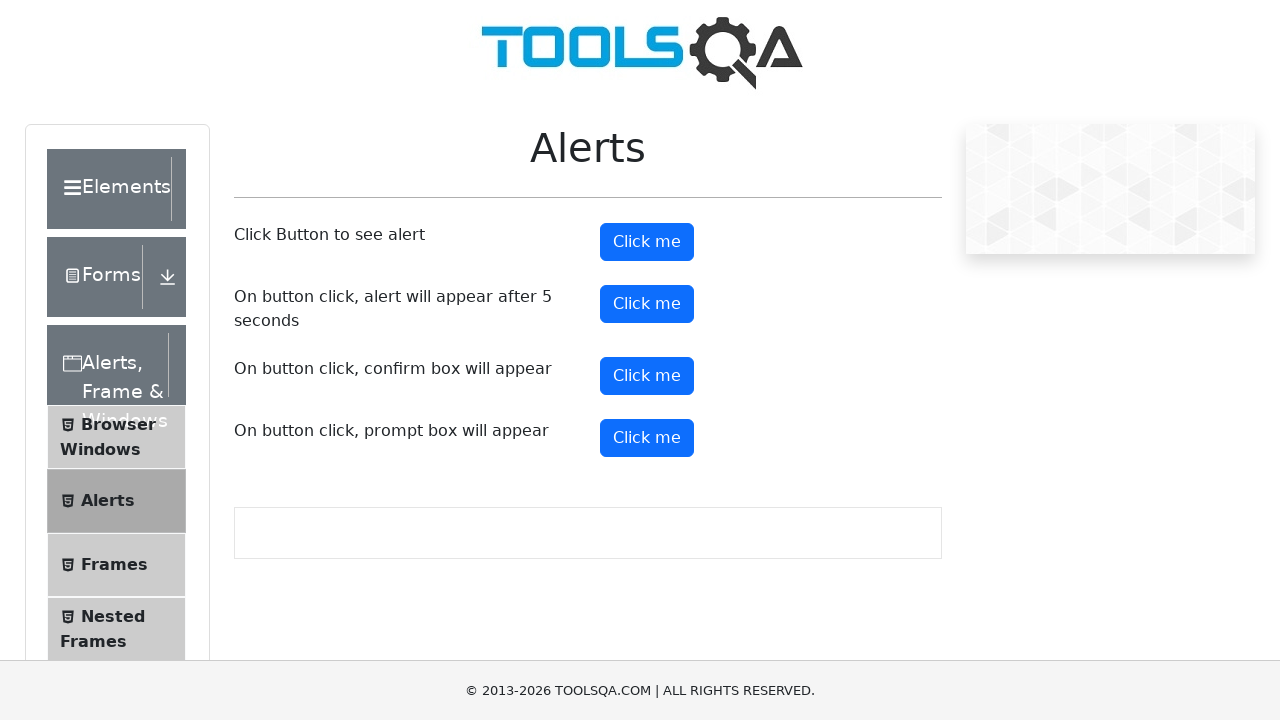

Clicked alert button to trigger JavaScript alert at (647, 242) on #alertButton
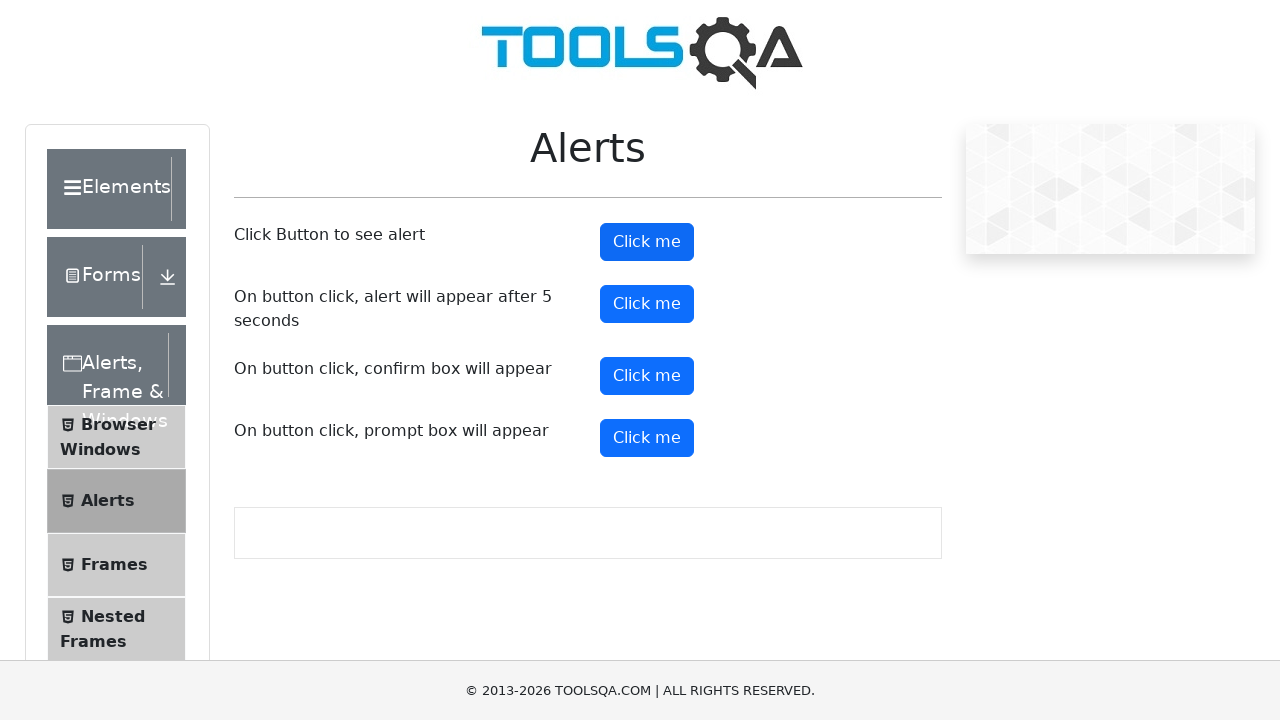

Registered dialog handler to accept alerts
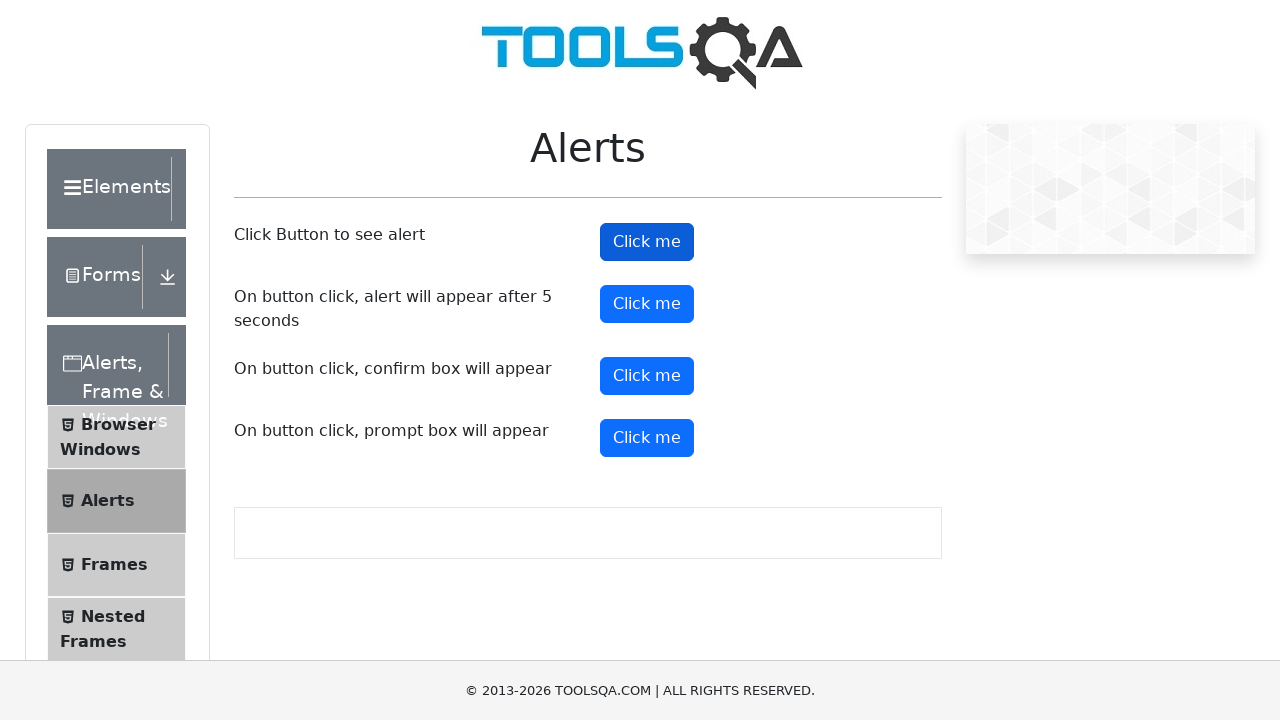

Re-registered dialog handler with custom function
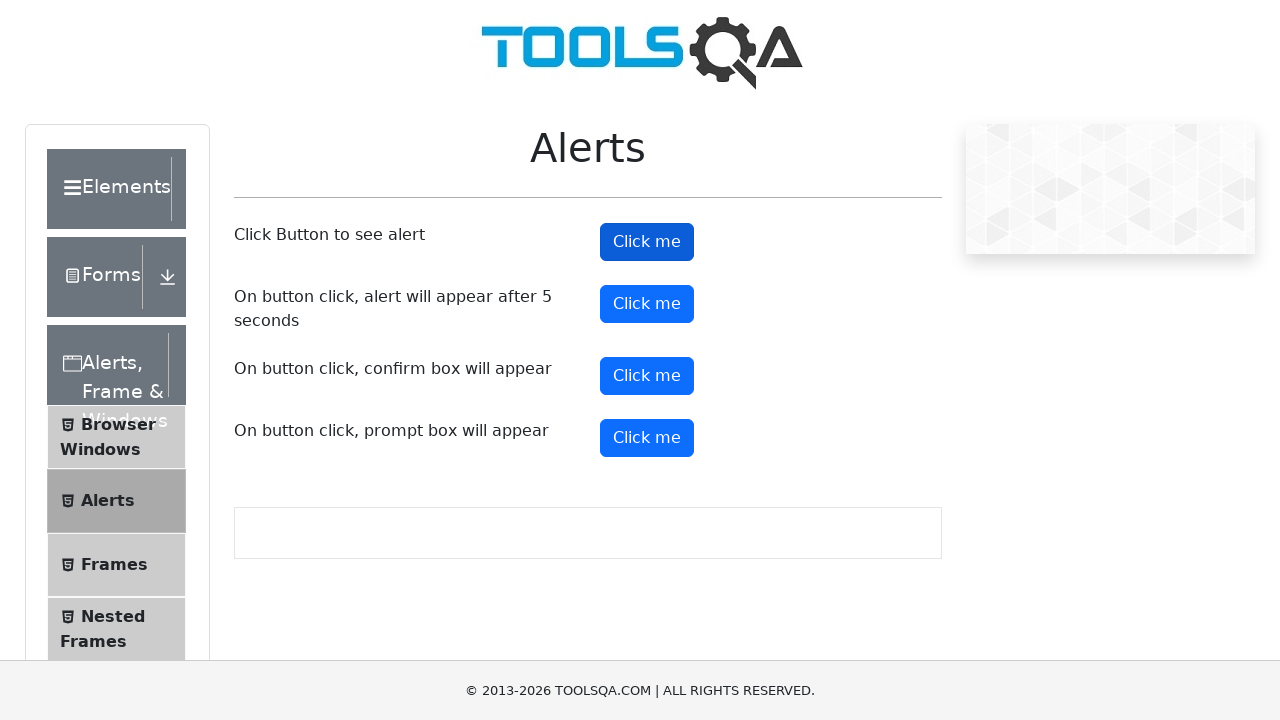

Clicked alert button again to trigger and handle alert at (647, 242) on #alertButton
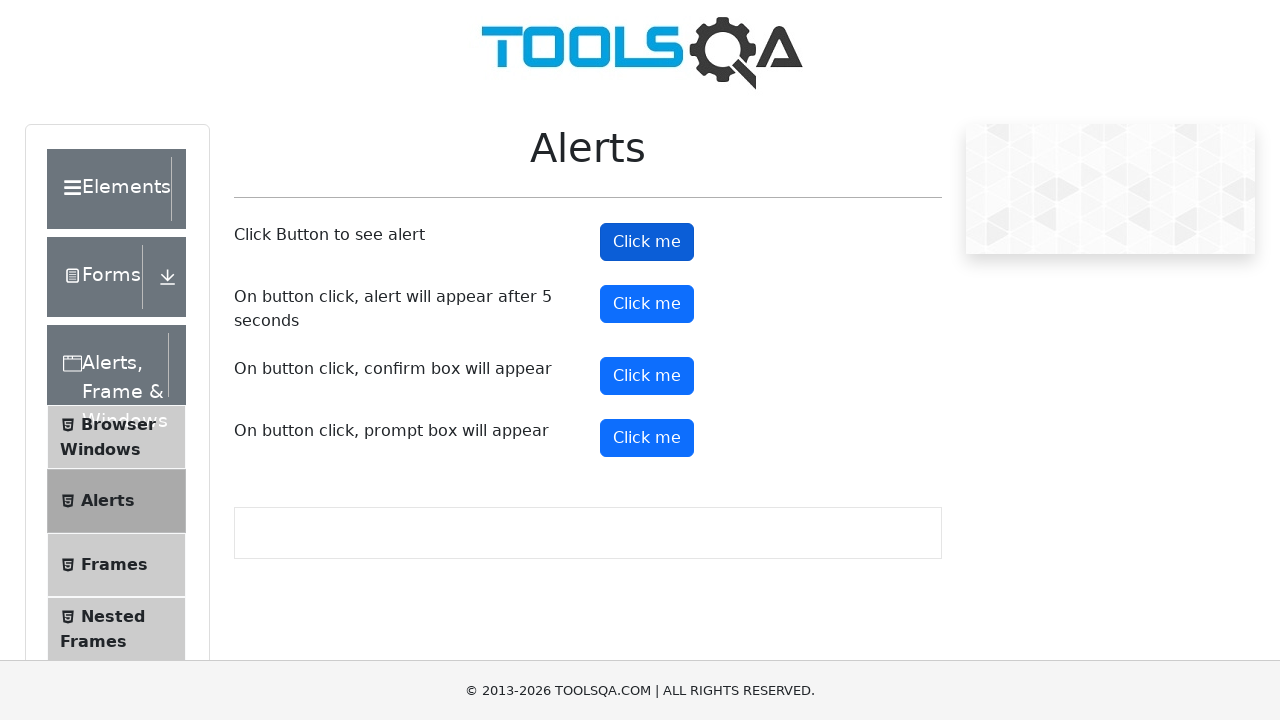

Waited 1 second for alert to be processed
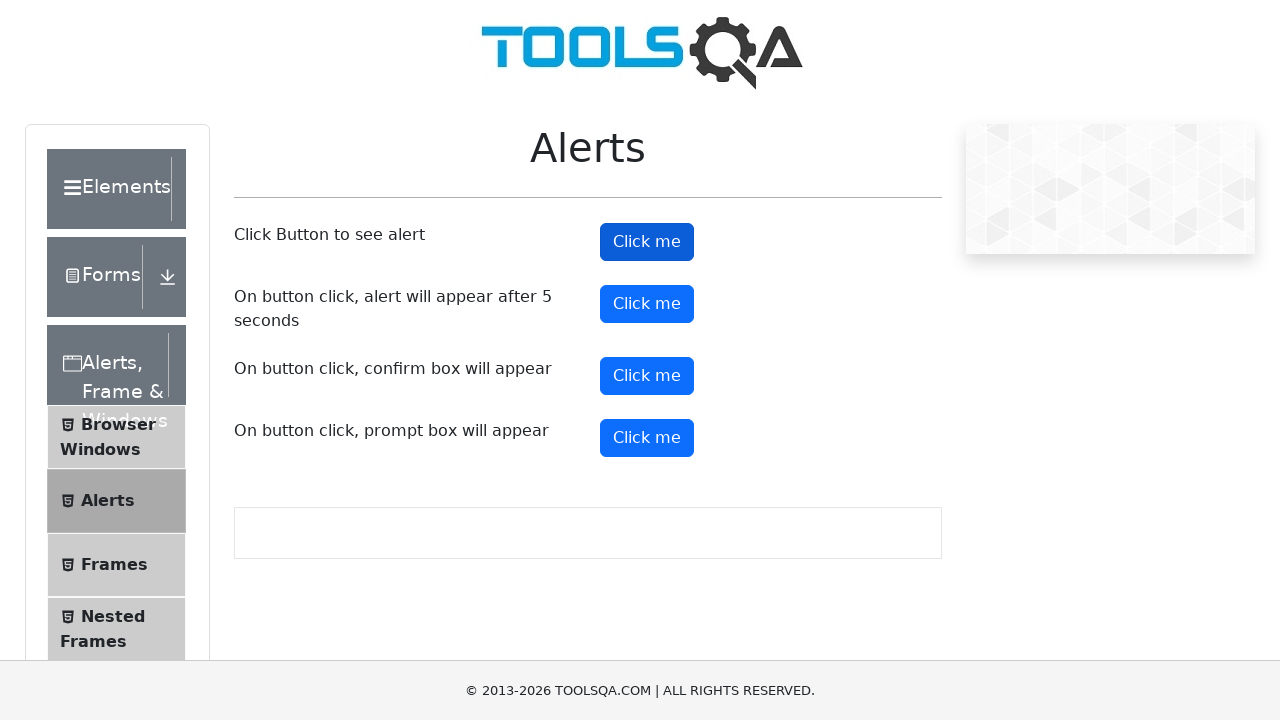

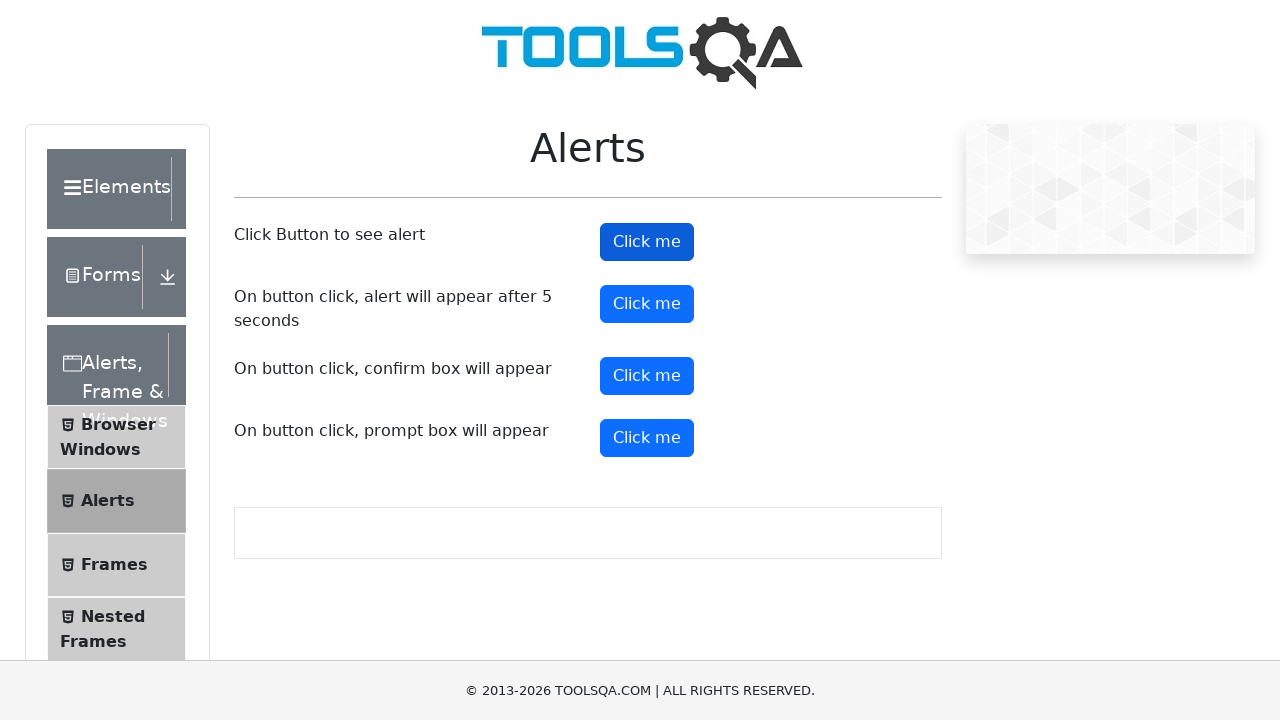